Tests demo page by filling a textarea and verifying text changes after clicking a button

Starting URL: https://seleniumbase.io/demo_page

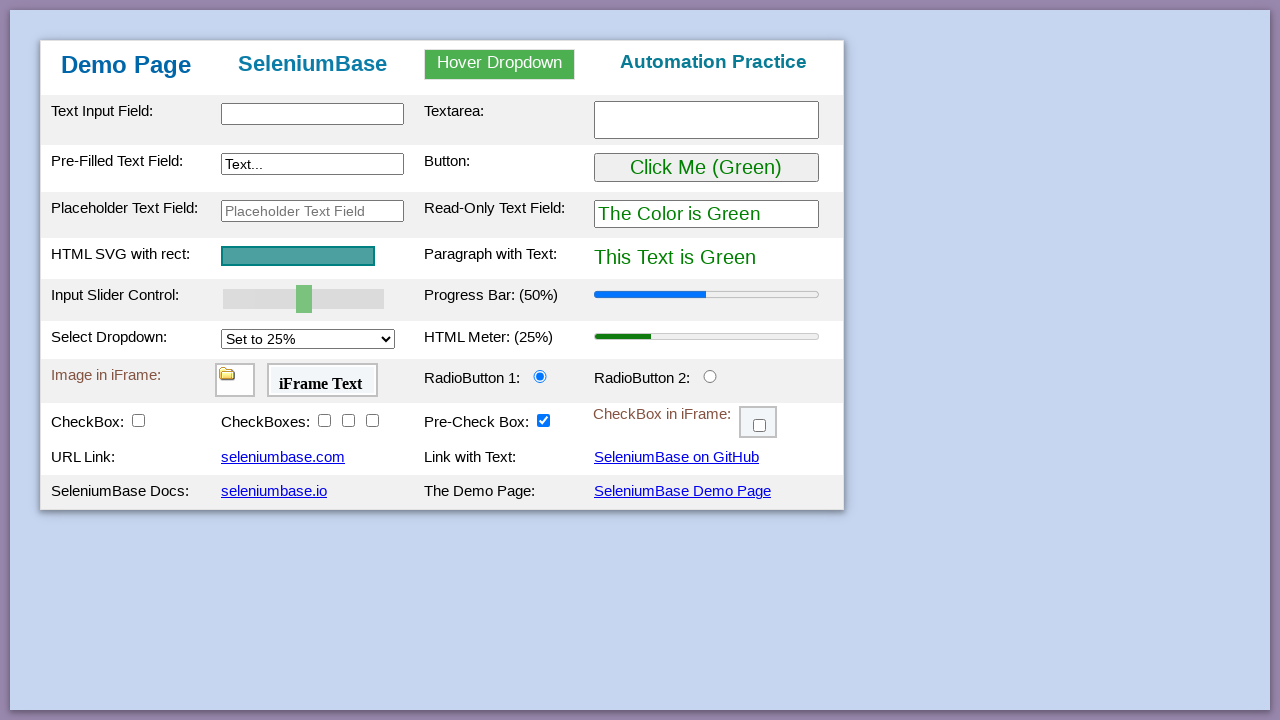

Verified input field exists
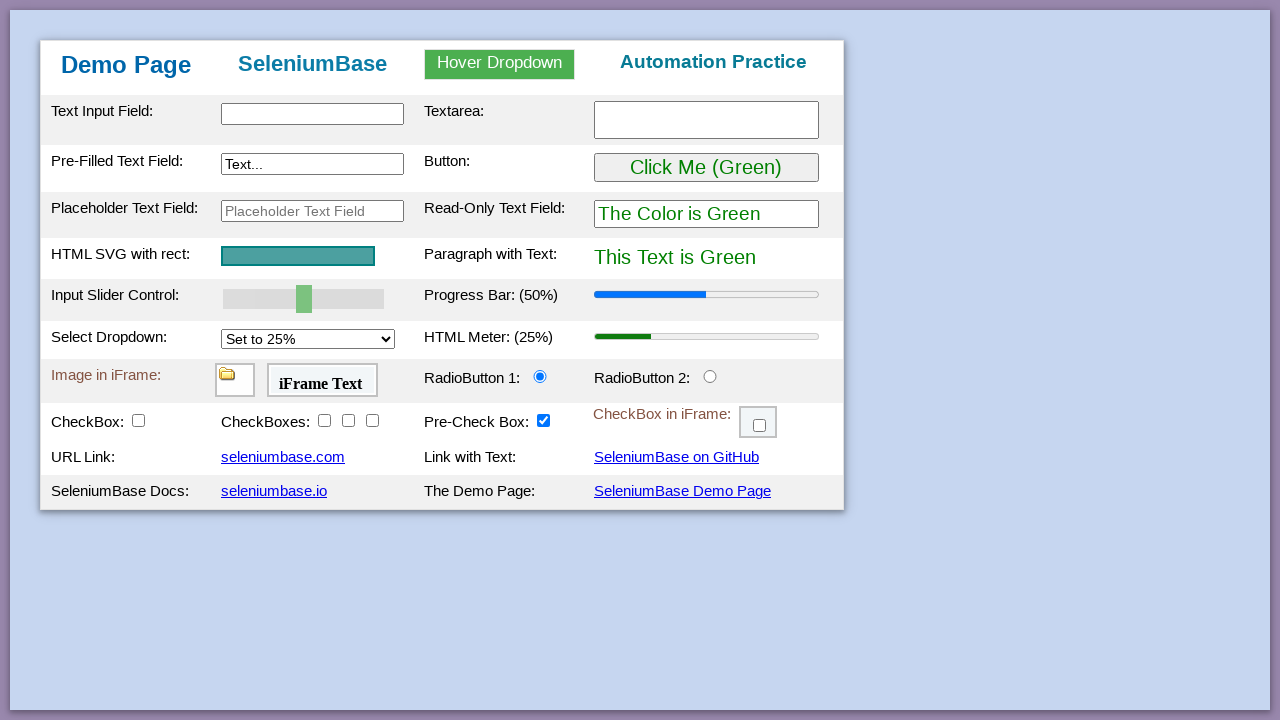

Filled textarea with 'Automated' on #myTextarea
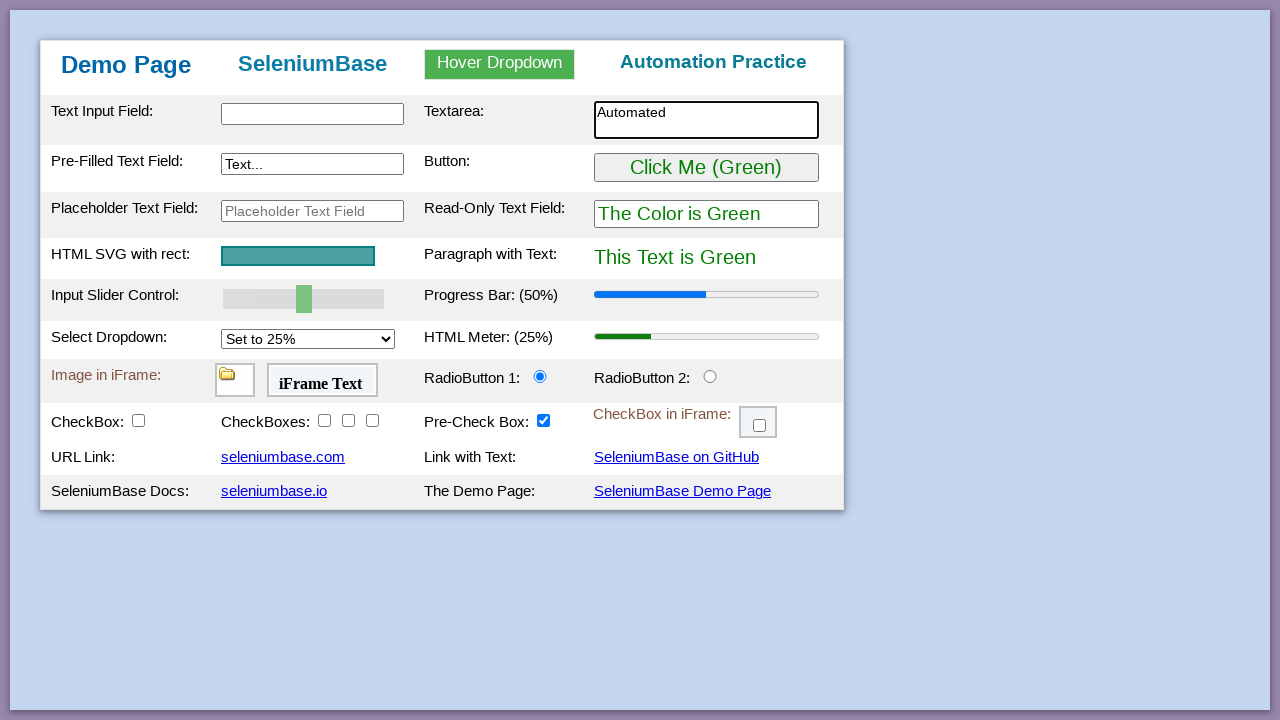

Verified initial text is green
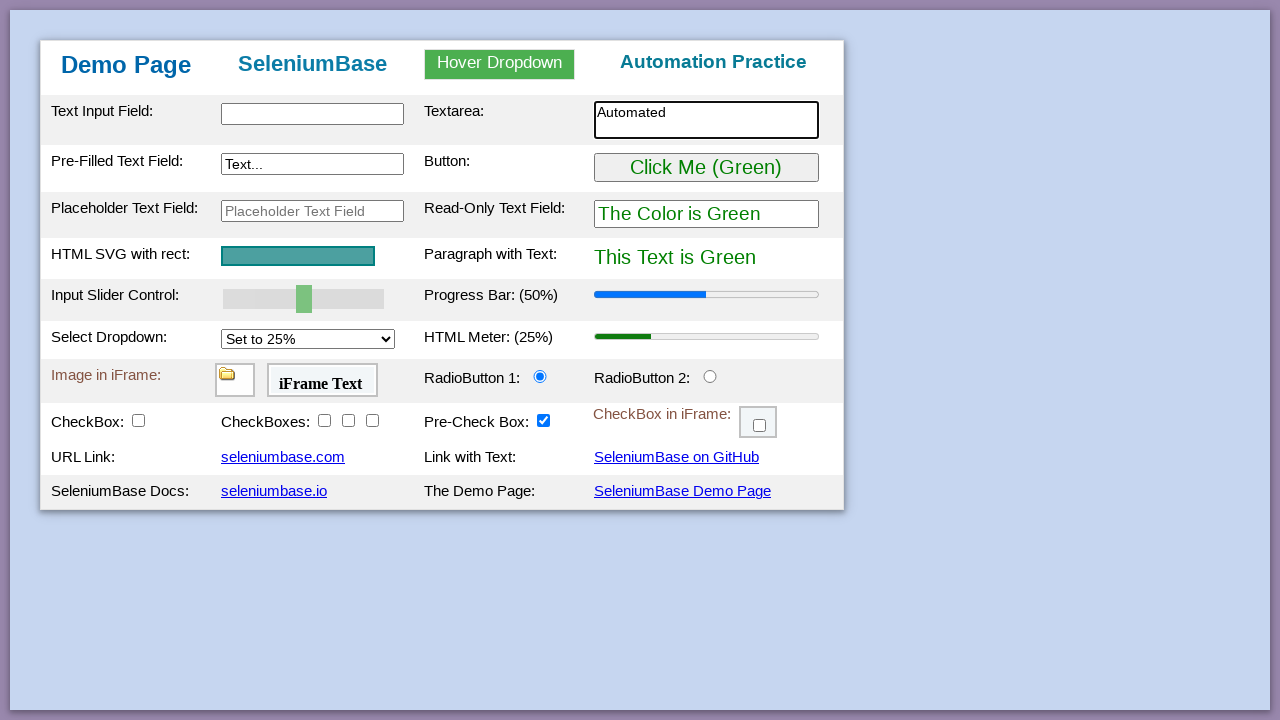

Clicked the button to change text color at (706, 168) on #myButton
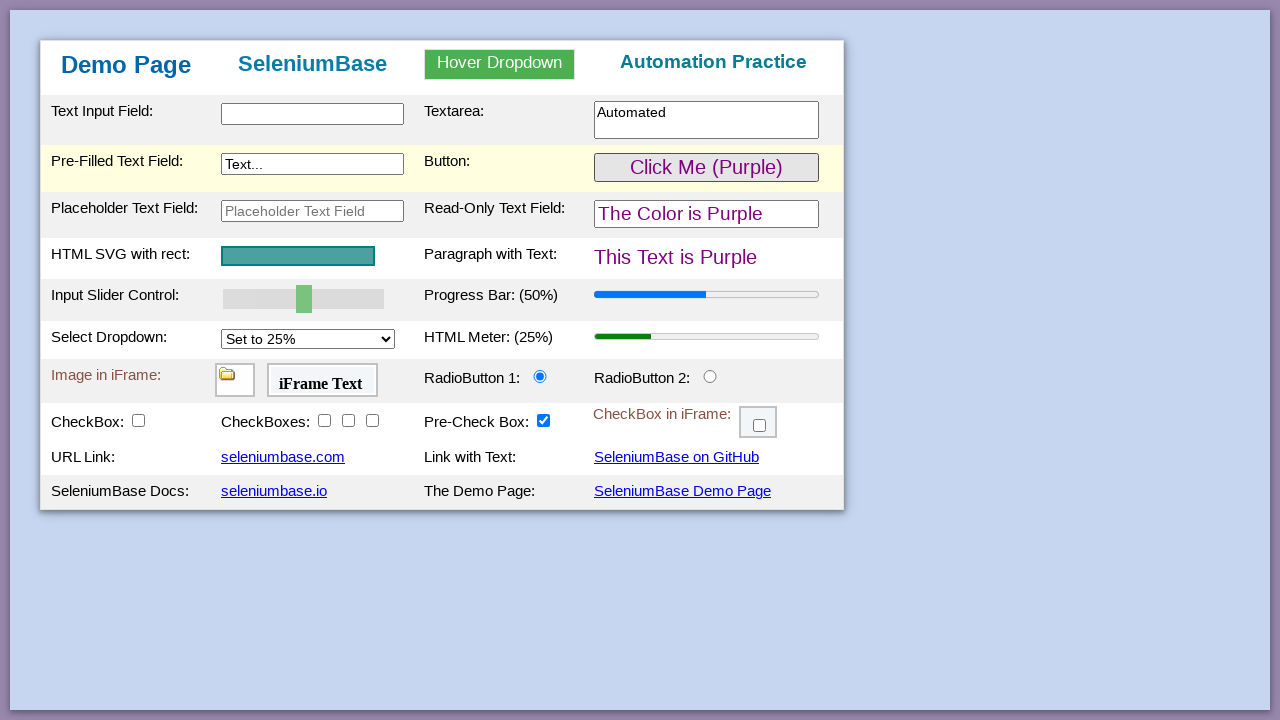

Verified text changed to purple
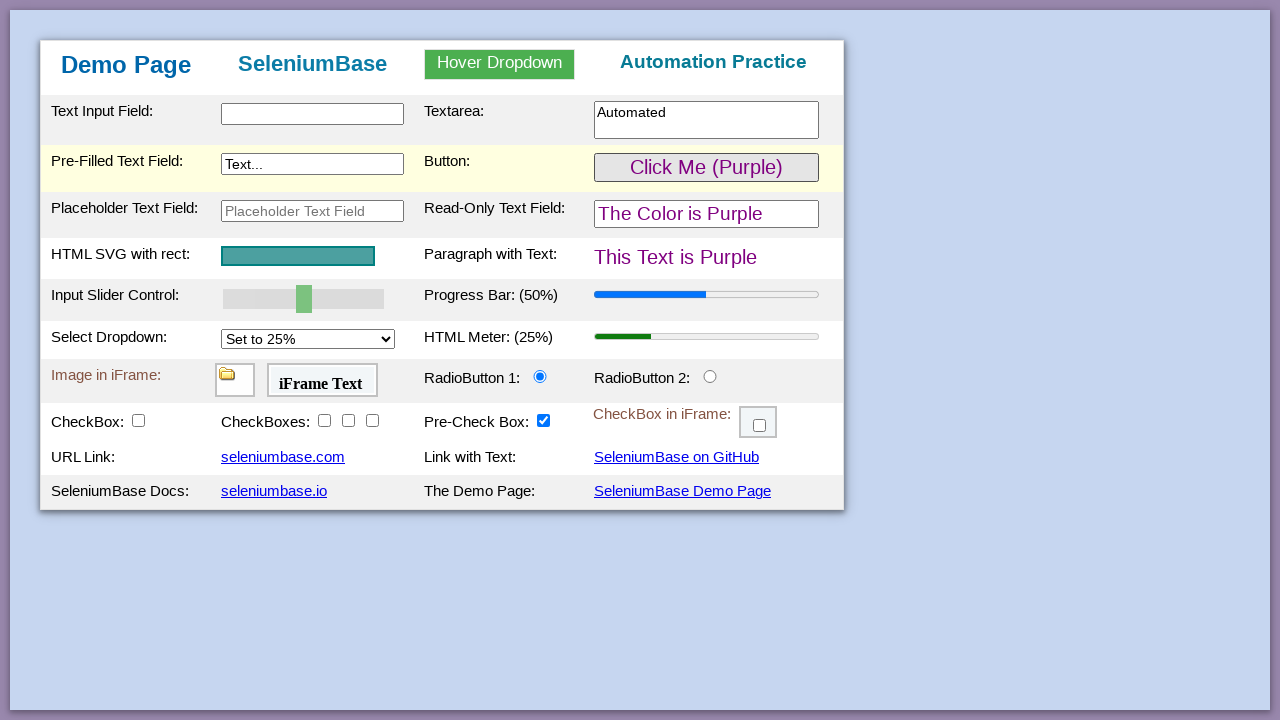

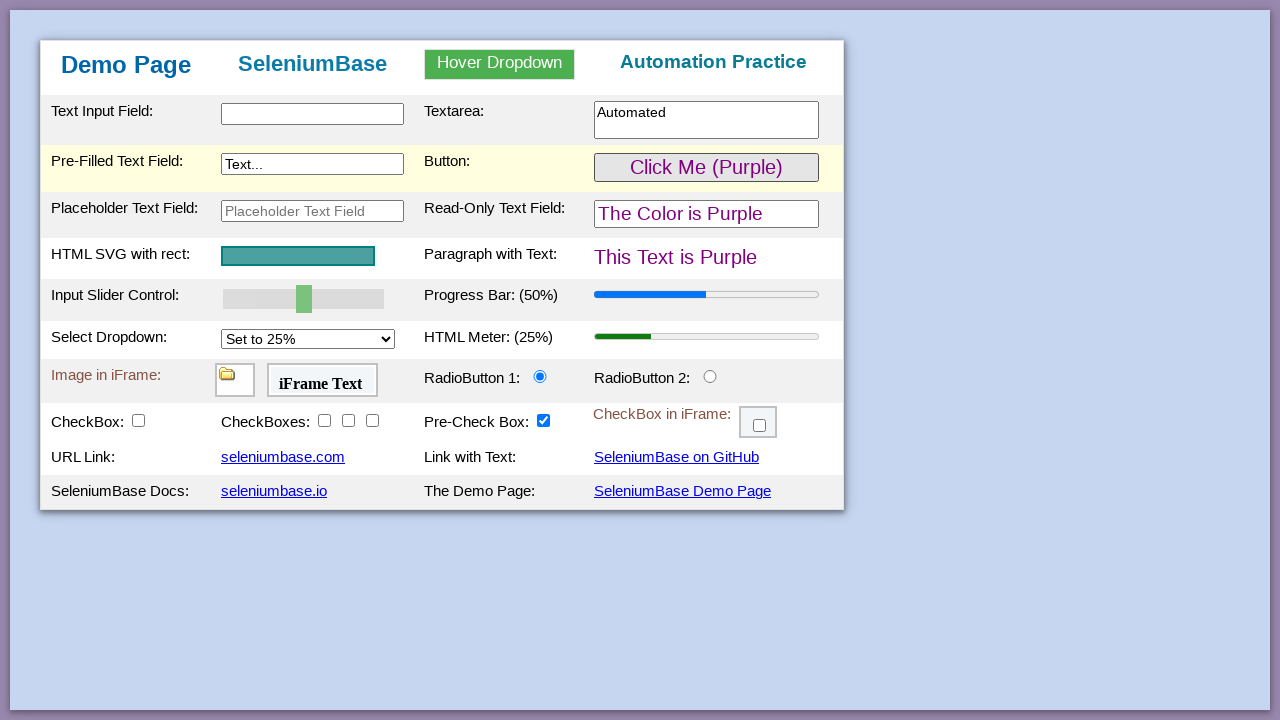